Navigates to a GitHub user profile page and verifies it loads

Starting URL: https://github.com/GoldeRoX

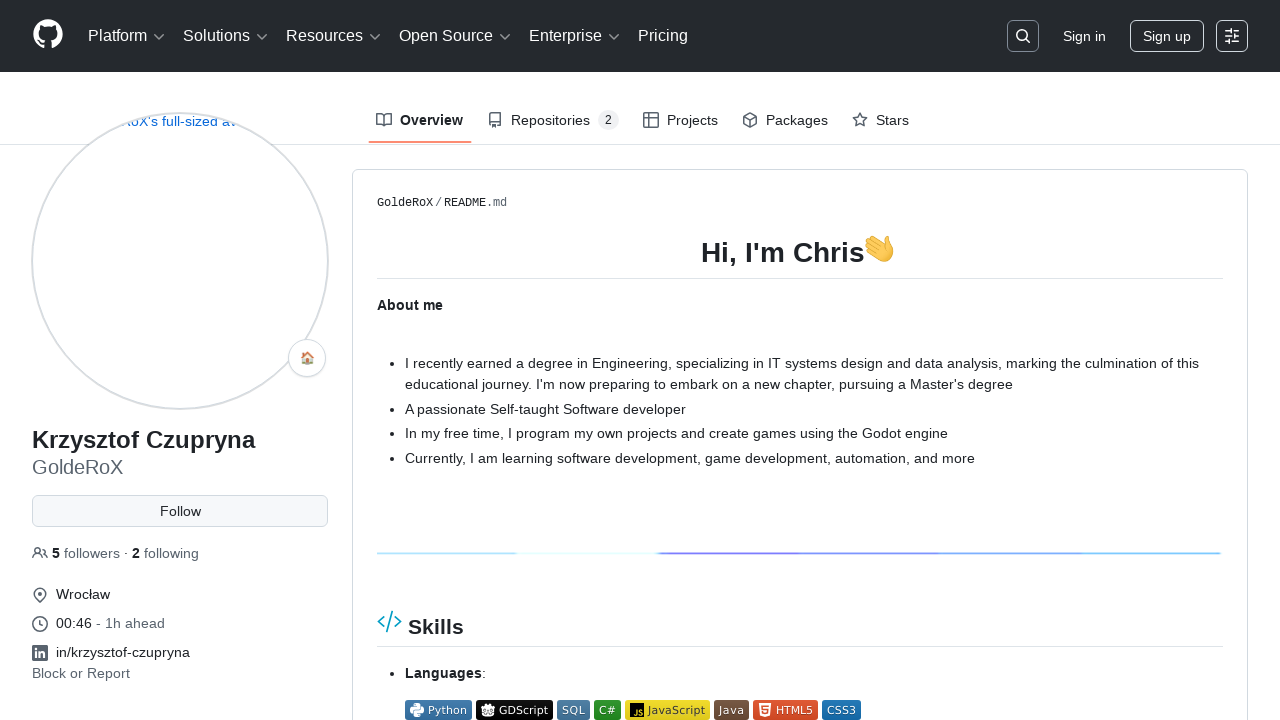

GitHub profile page loaded - Person schema element found
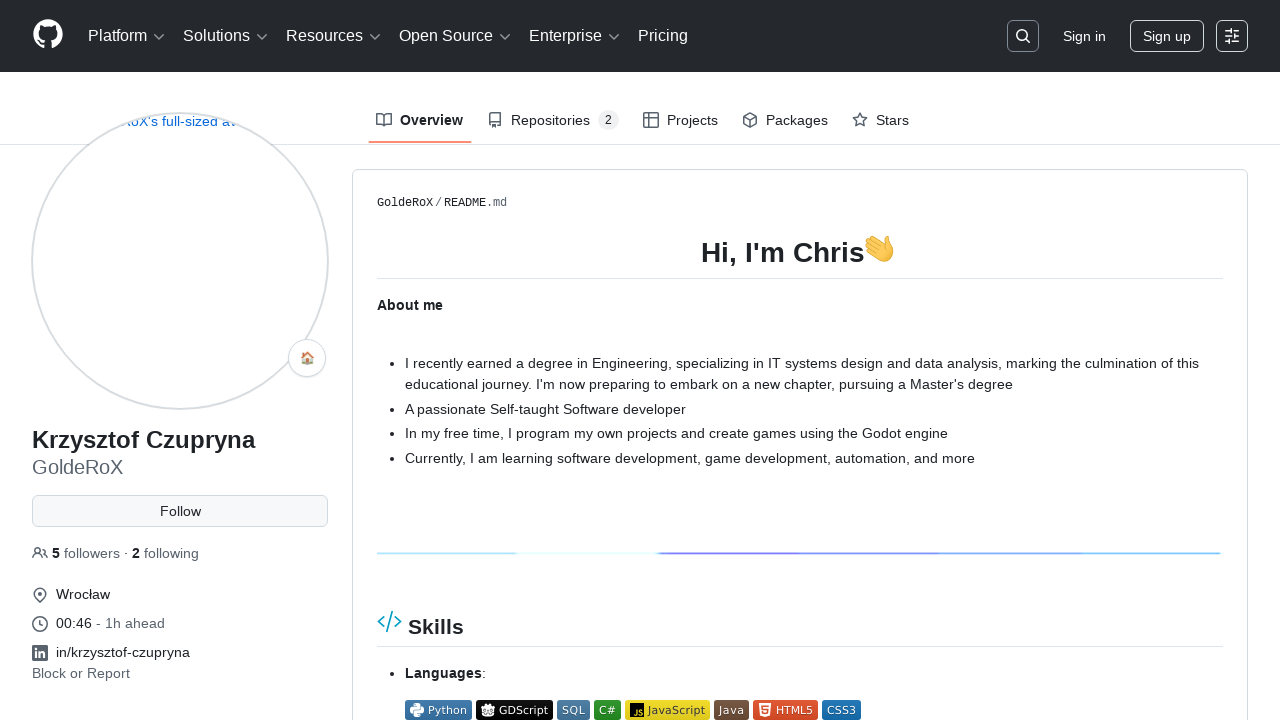

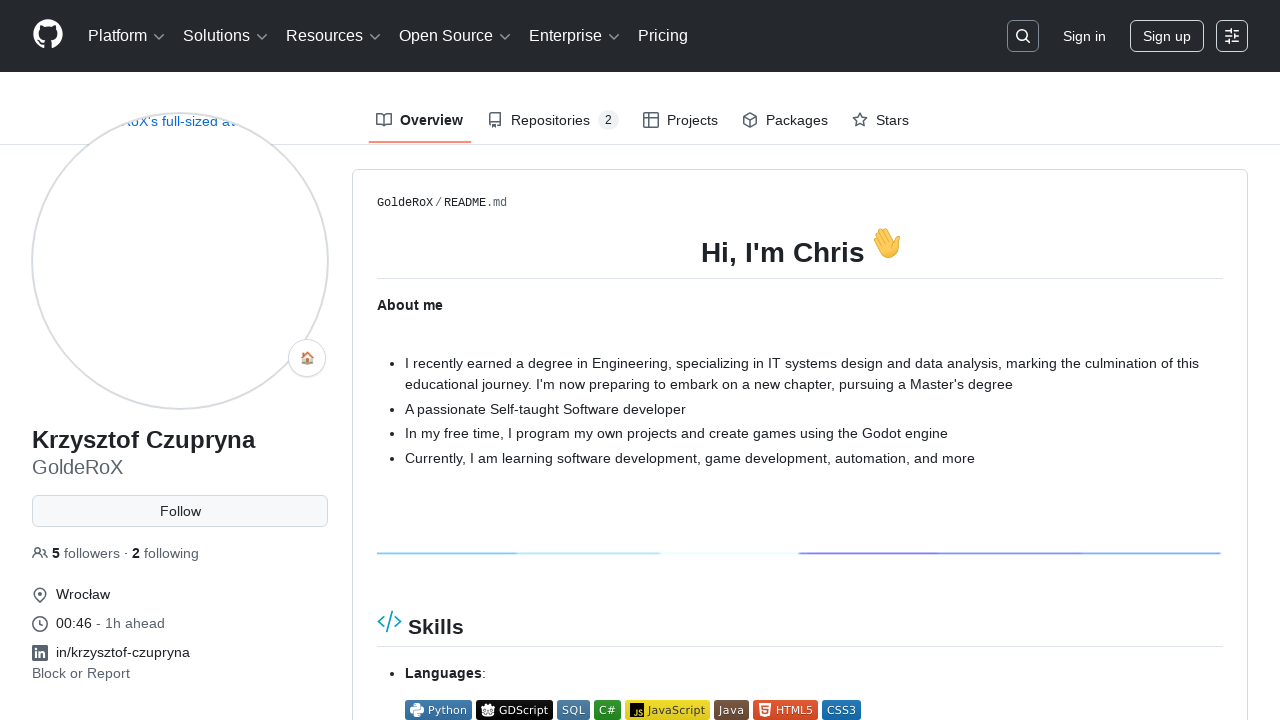